Tests AJIO's search and filtering functionality by searching for bags, applying gender and category filters, and verifying the results display

Starting URL: https://www.ajio.com/

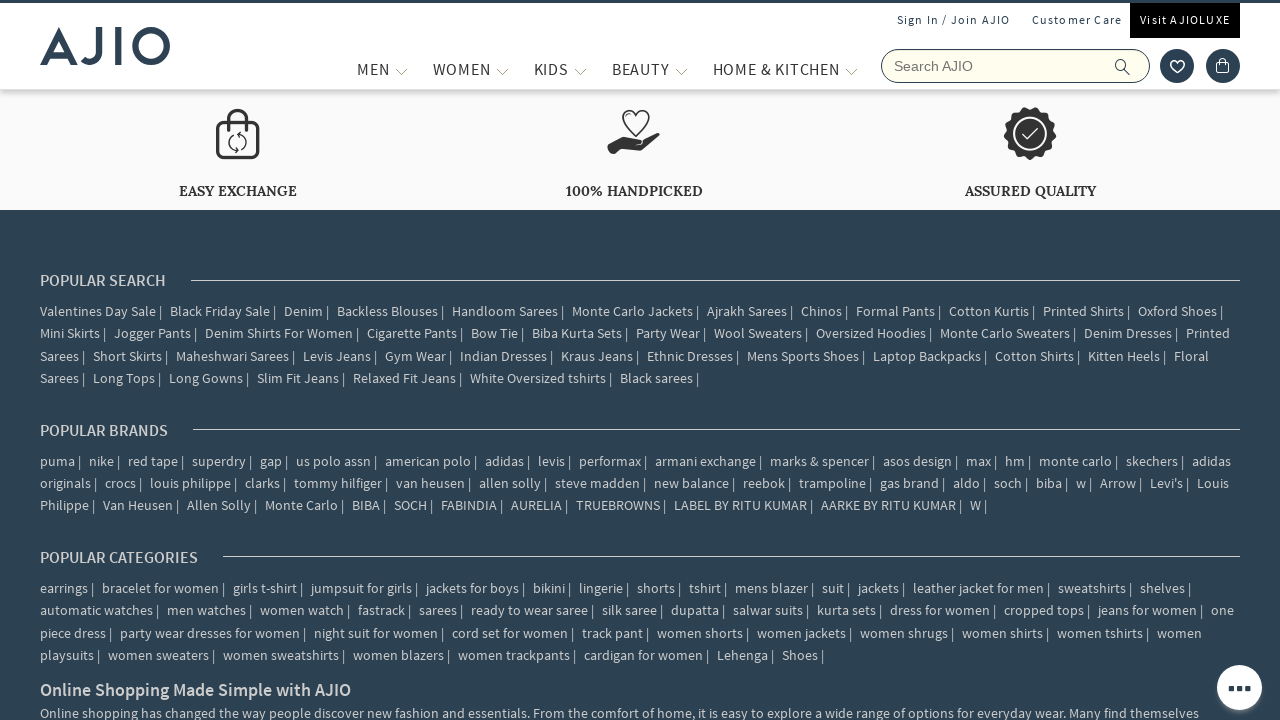

Filled search field with 'bags' on input[name='searchVal']
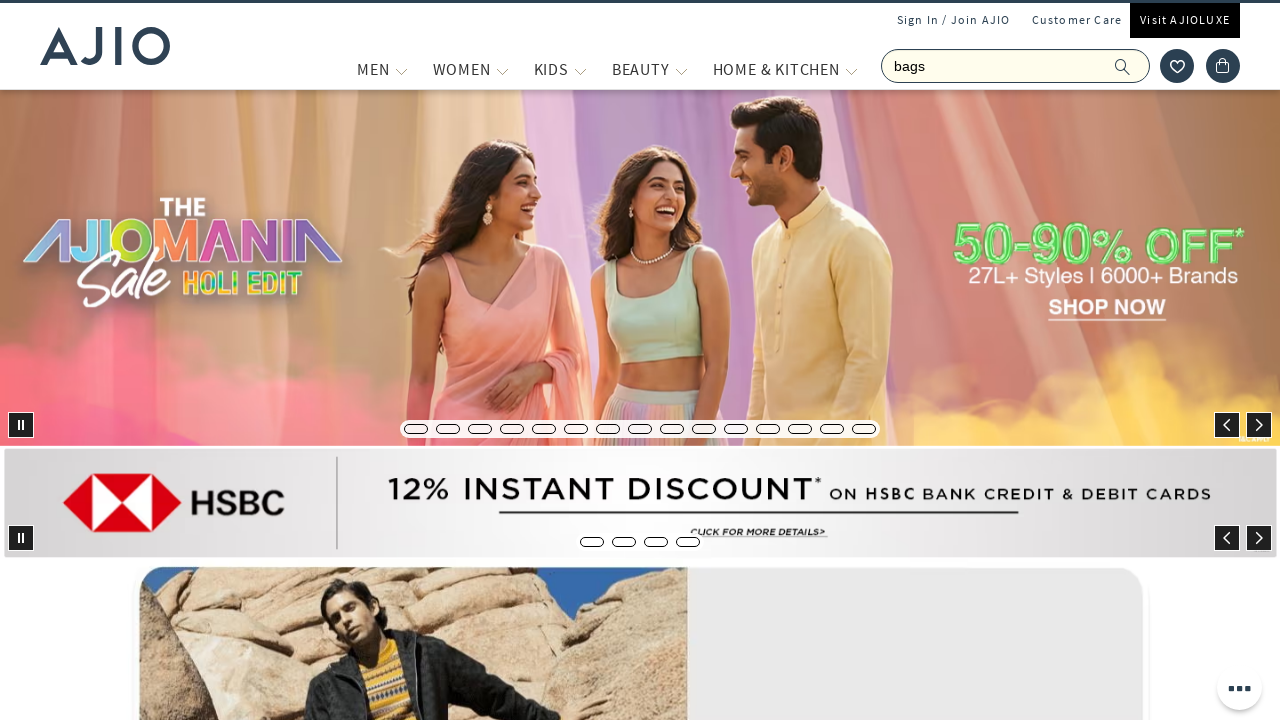

Pressed Enter to search for bags on input[name='searchVal']
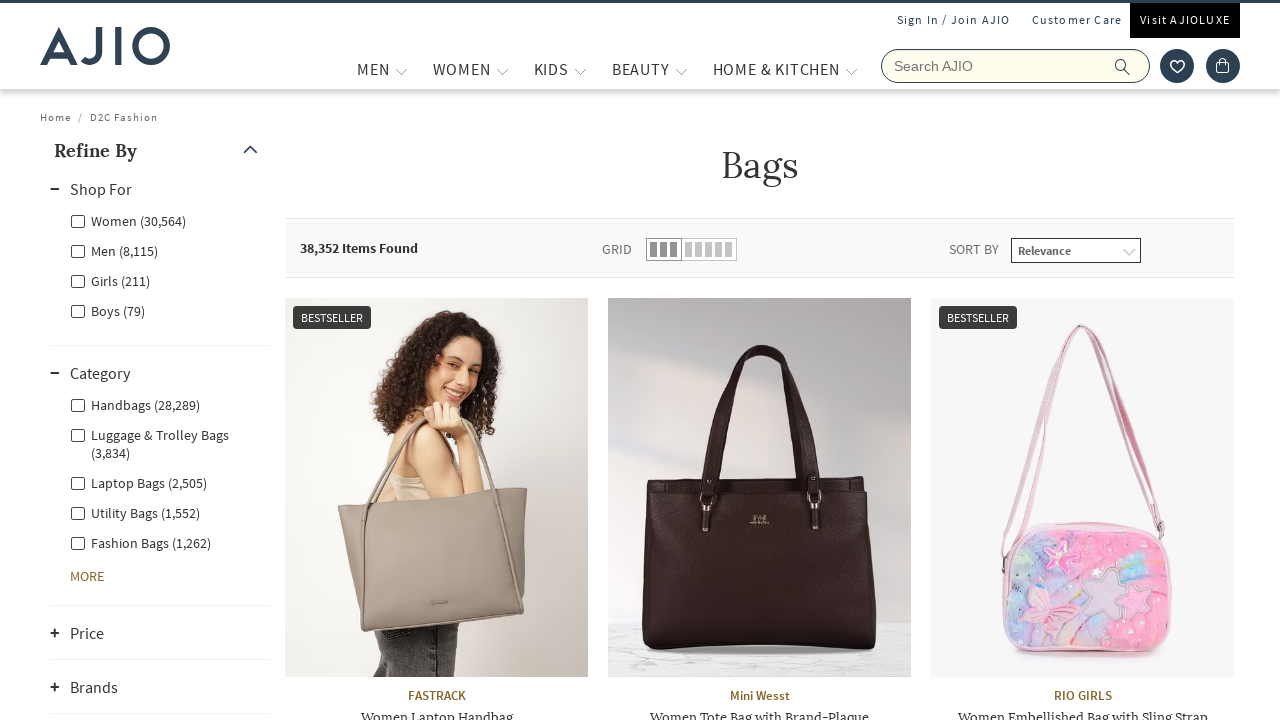

Clicked Men gender filter at (114, 250) on label[for='Men']
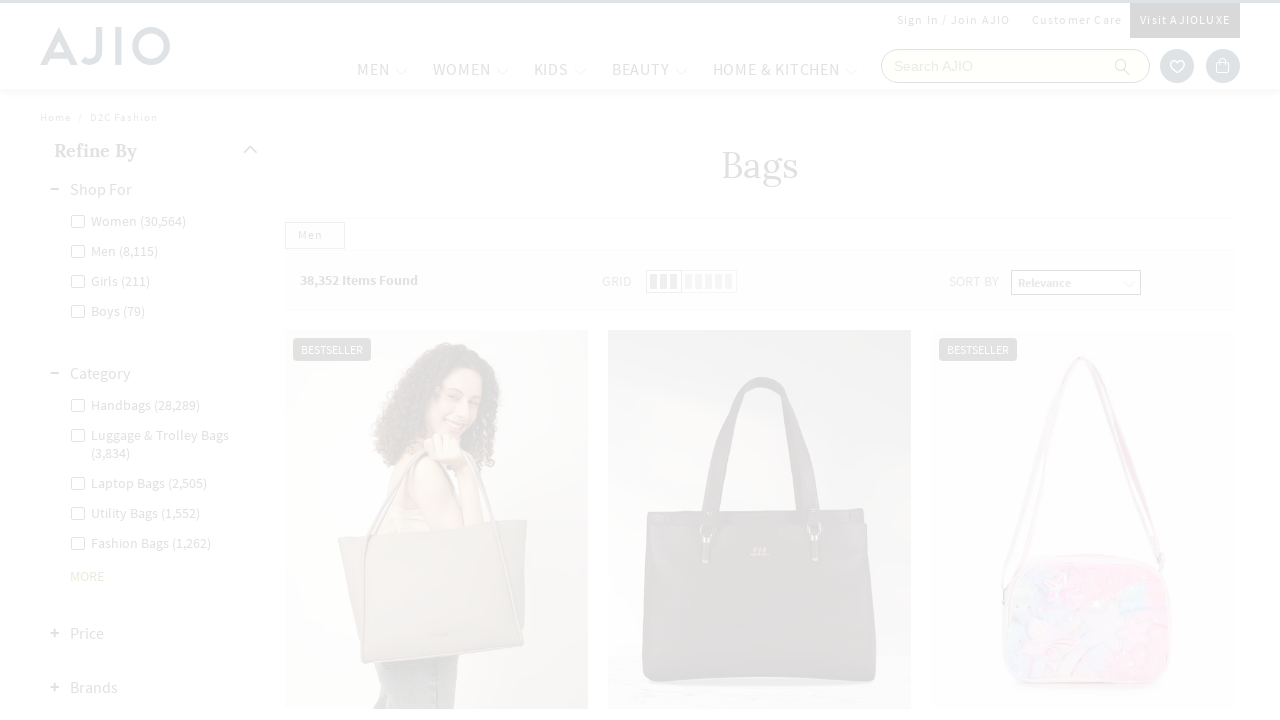

Waited 3 seconds for Men filter to apply
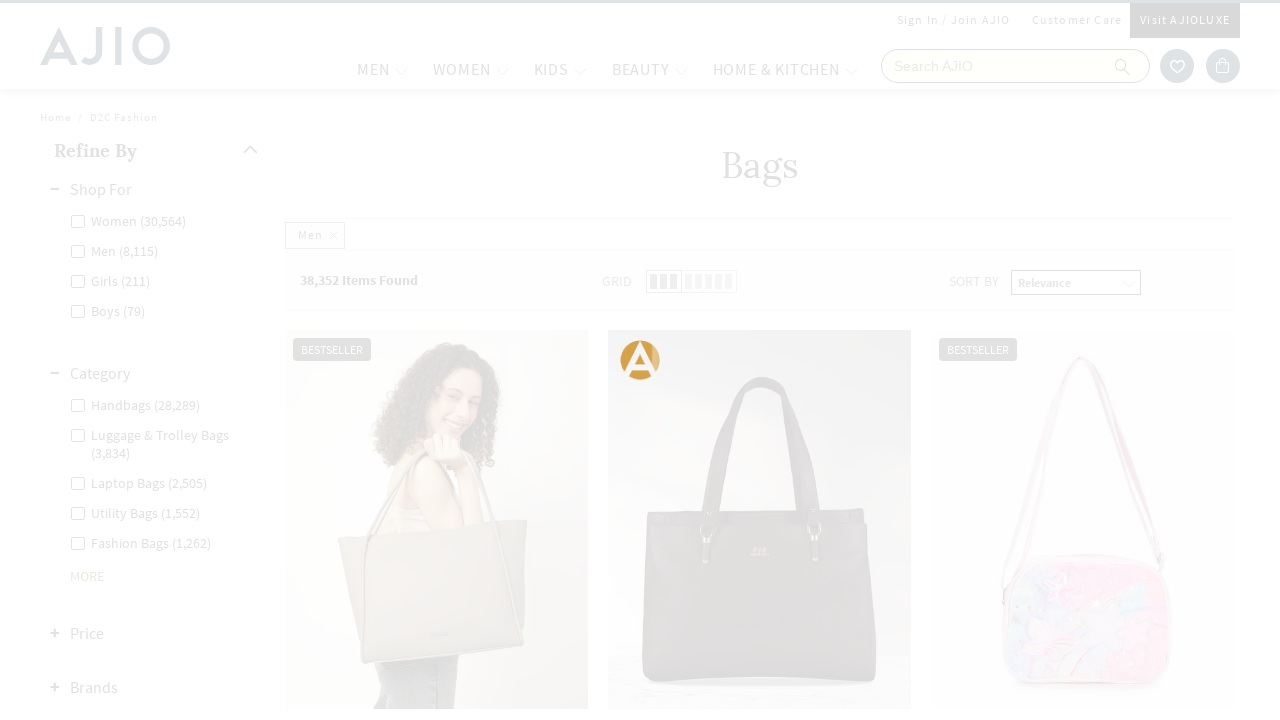

Clicked Men - Fashion Bags category filter at (140, 482) on label[for='Men - Fashion Bags']
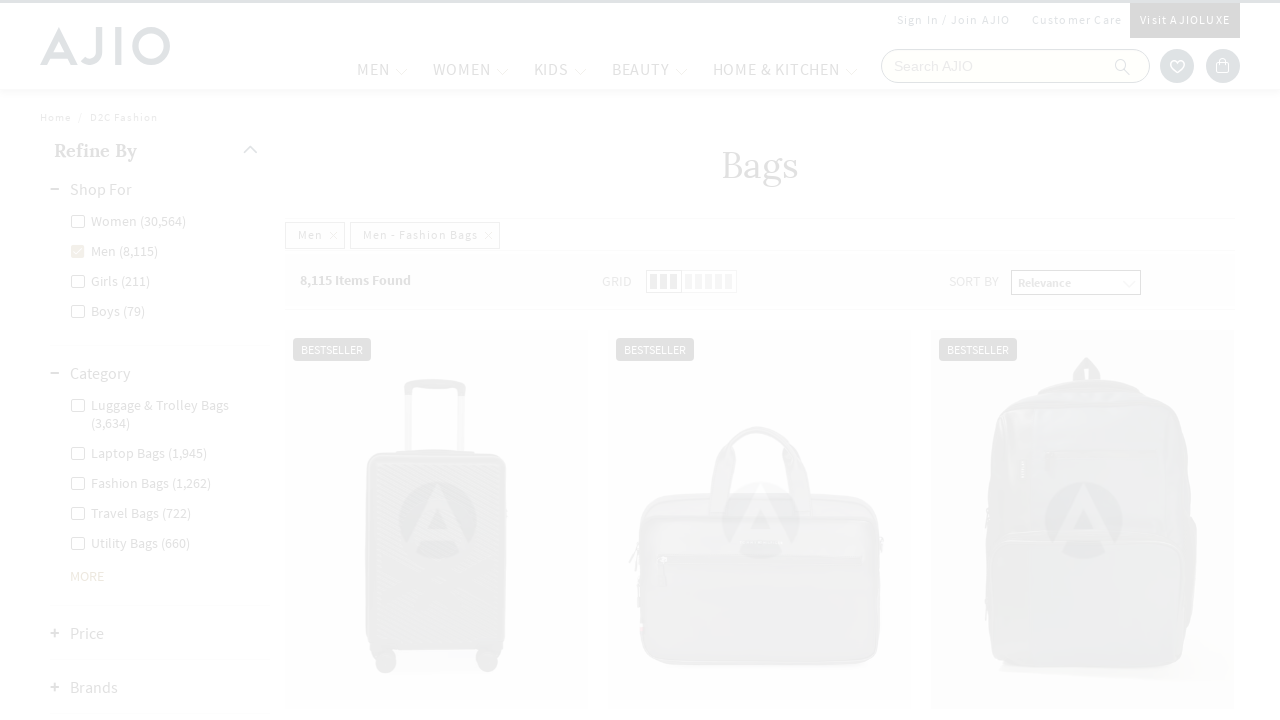

Waited 2 seconds for Fashion Bags filter to apply
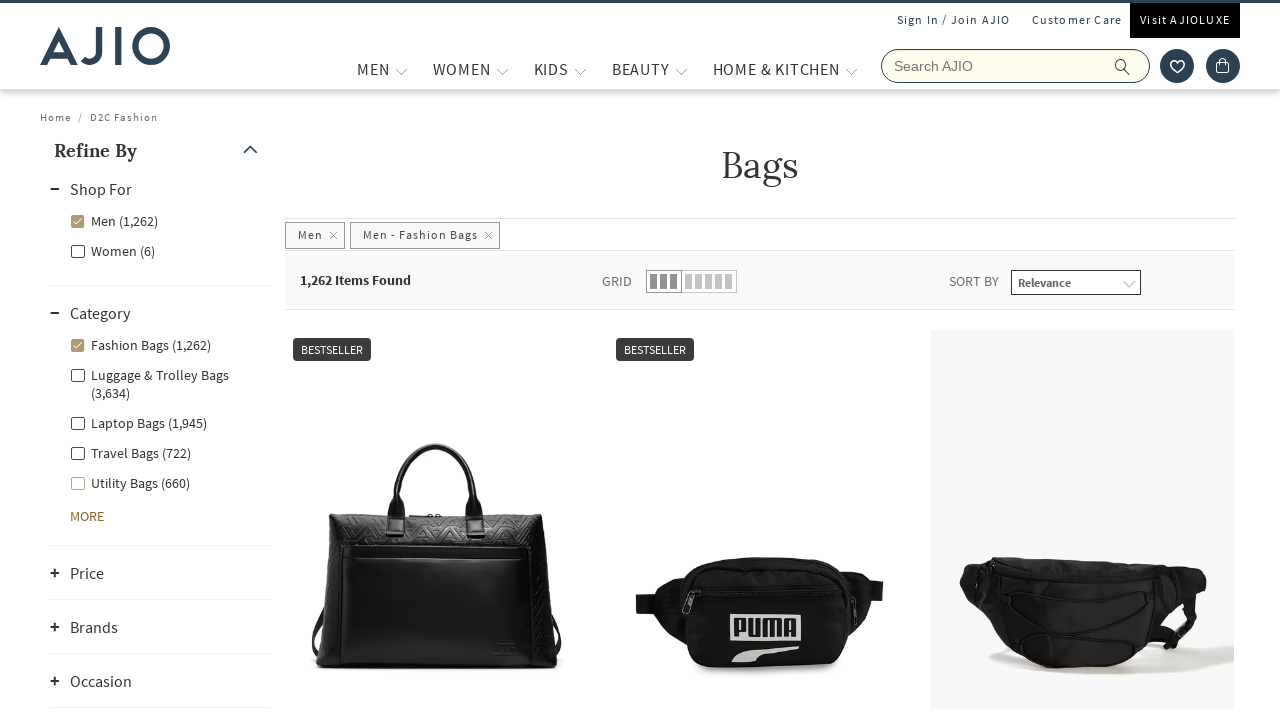

Results length indicator loaded
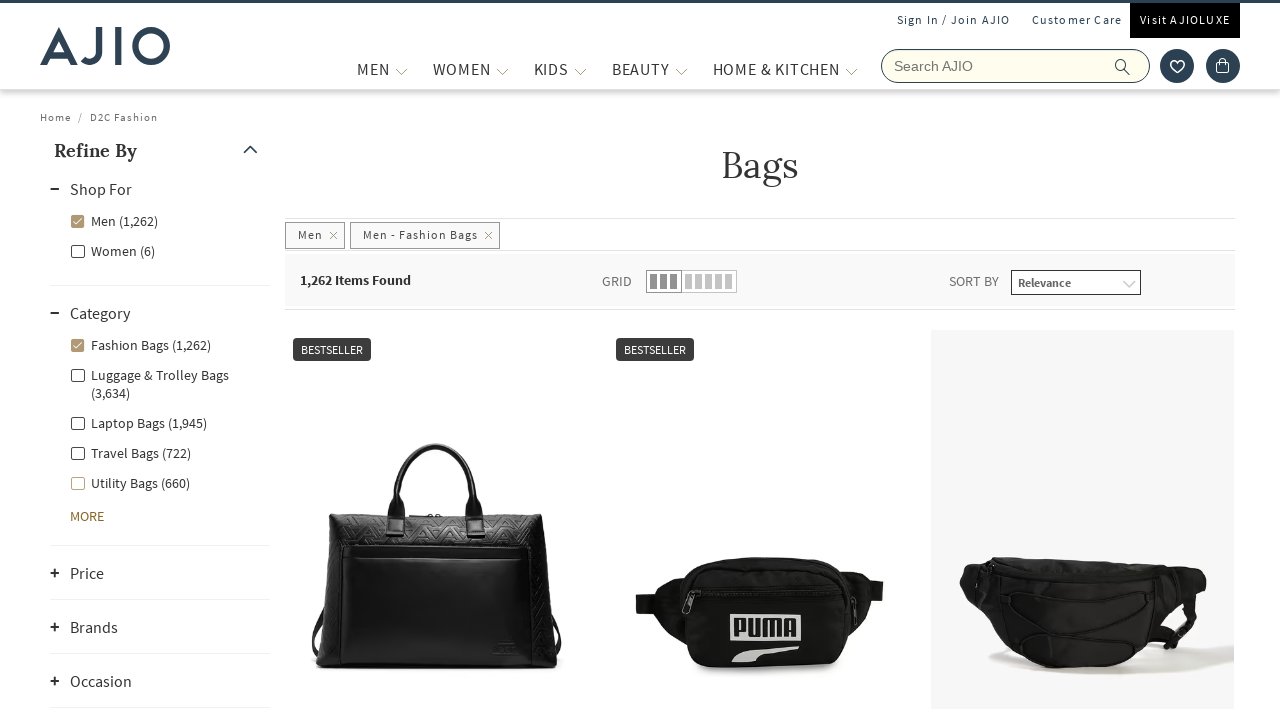

Brand information elements loaded
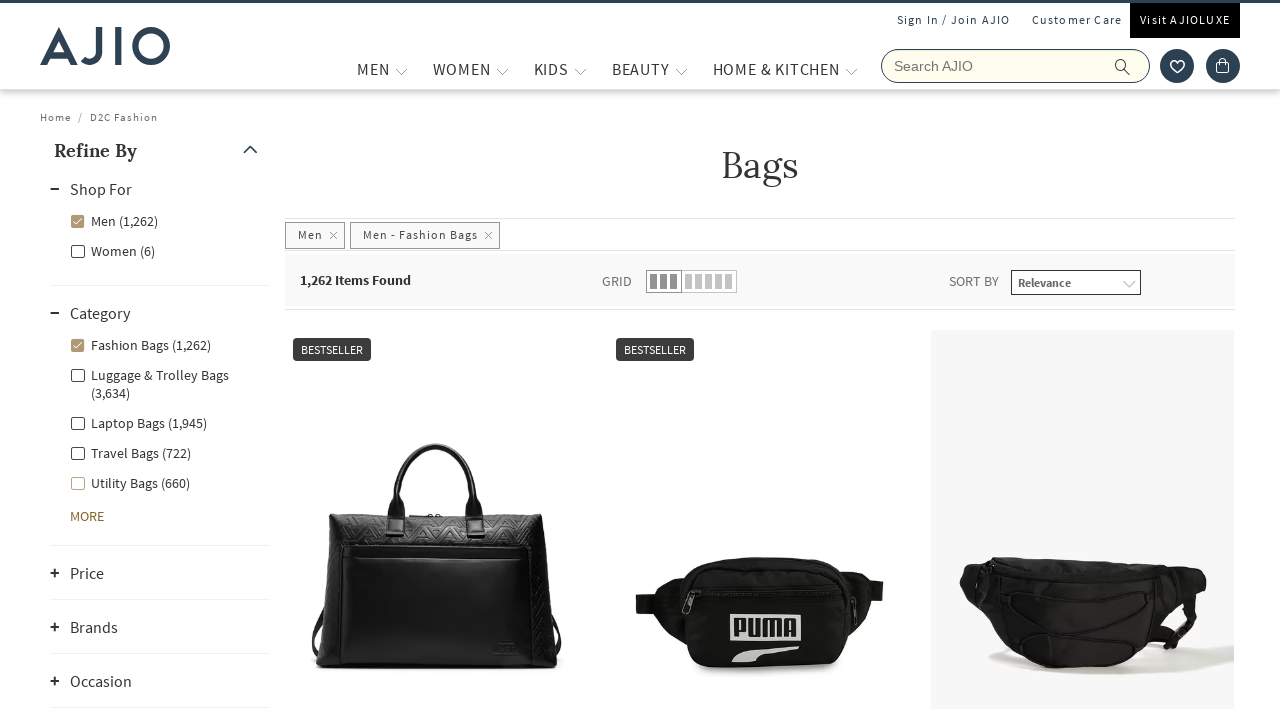

Product name elements loaded - filtered results fully displayed
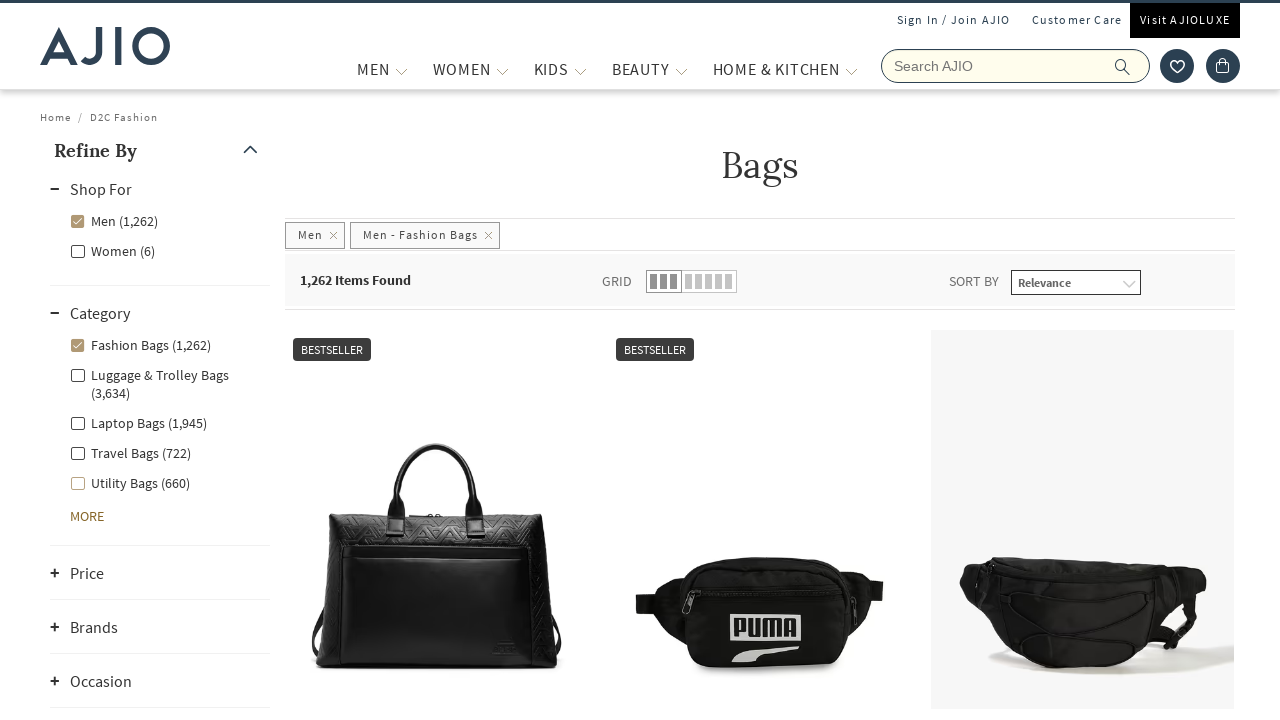

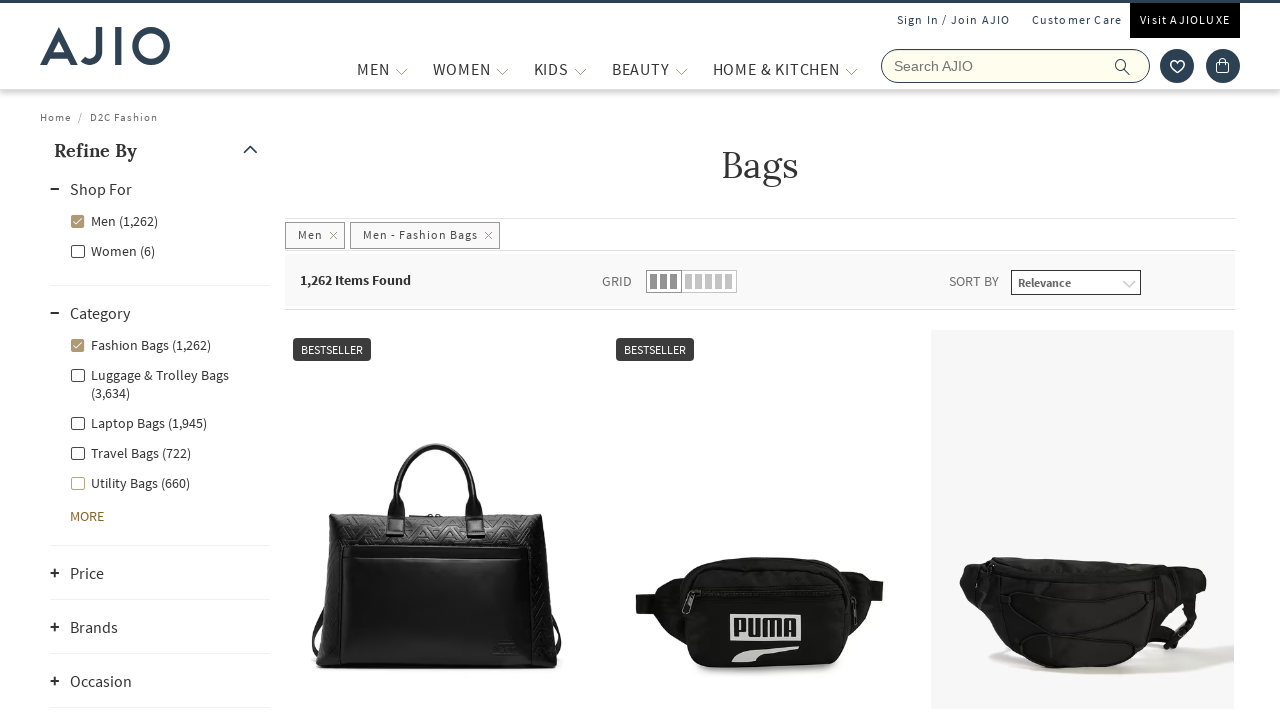